Tests clicking the Top Rated link and verifies the Top Rated page heading is displayed

Starting URL: https://www.99-bottles-of-beer.net/toplist.html

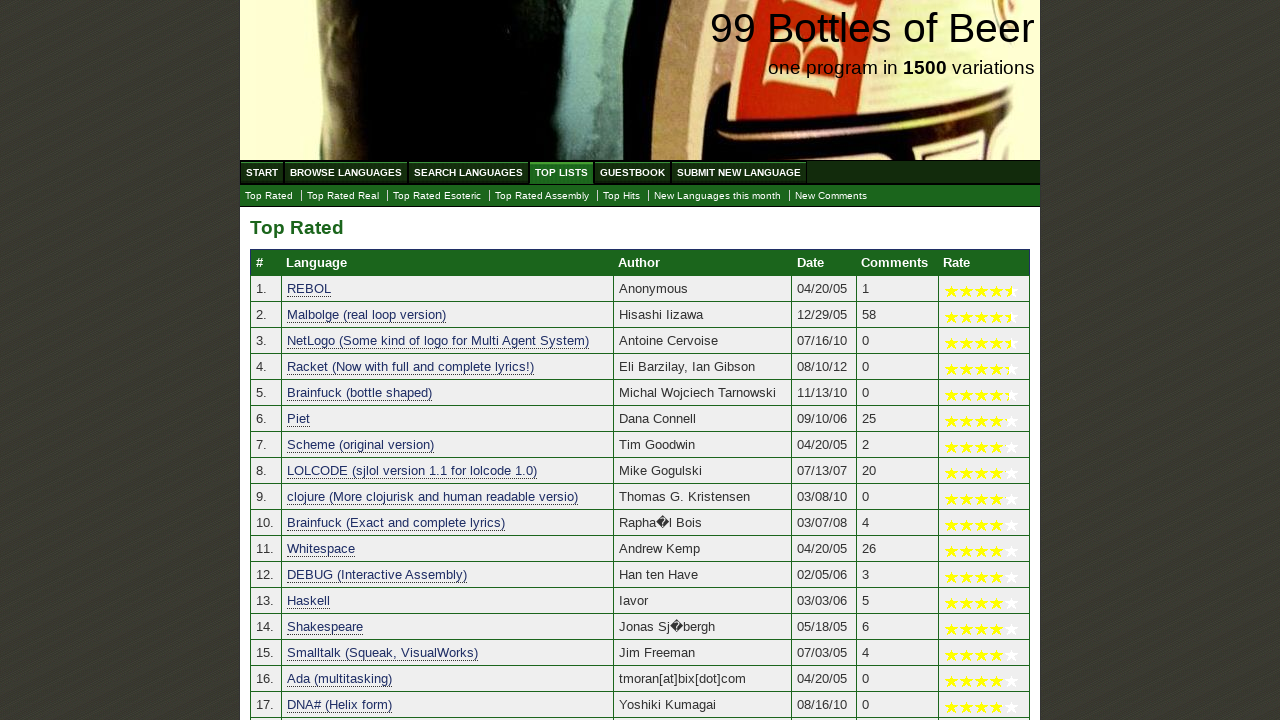

Clicked the Top Rated link at (269, 196) on a[href='./toplist.html']
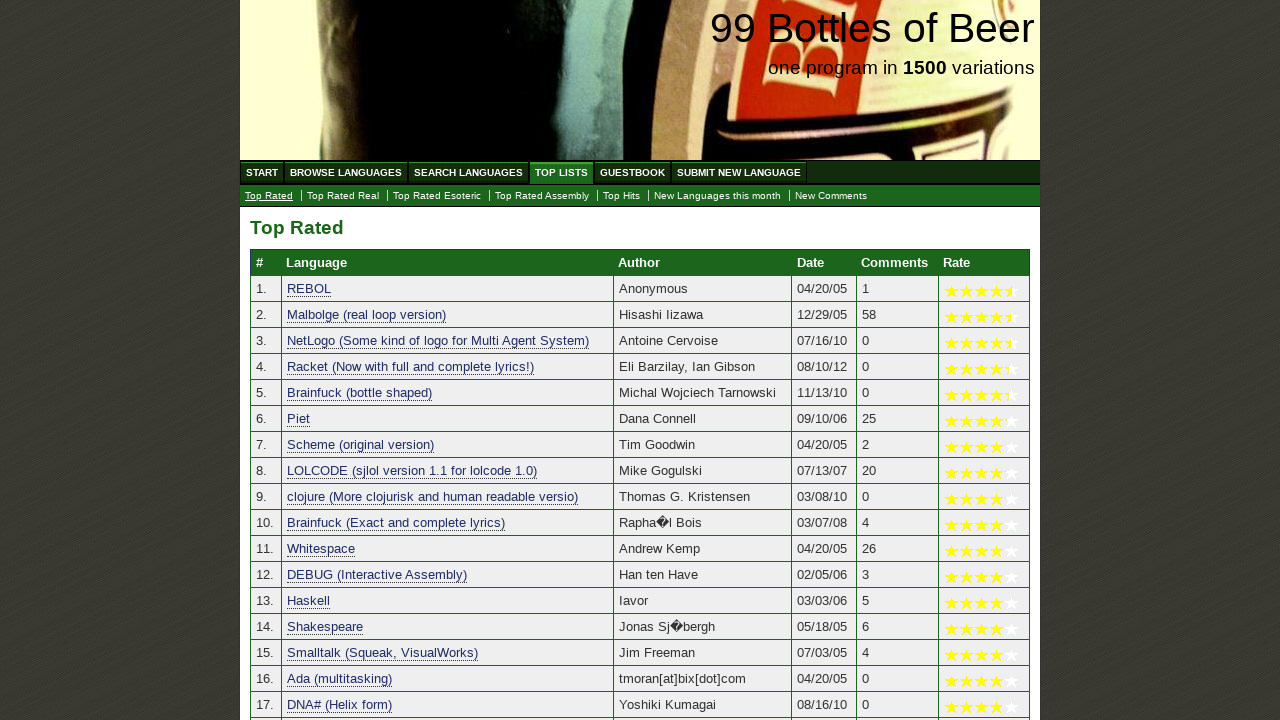

Waited for Top Rated page heading to load
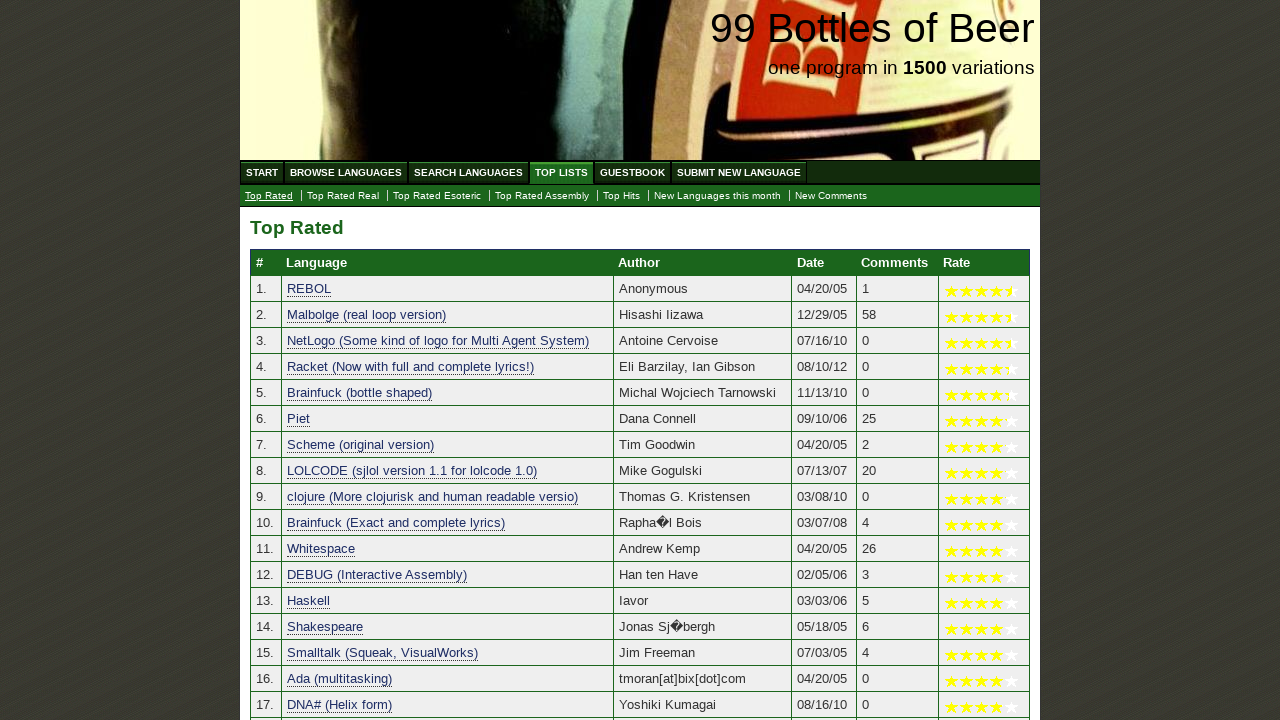

Verified the heading displays 'Top Rated'
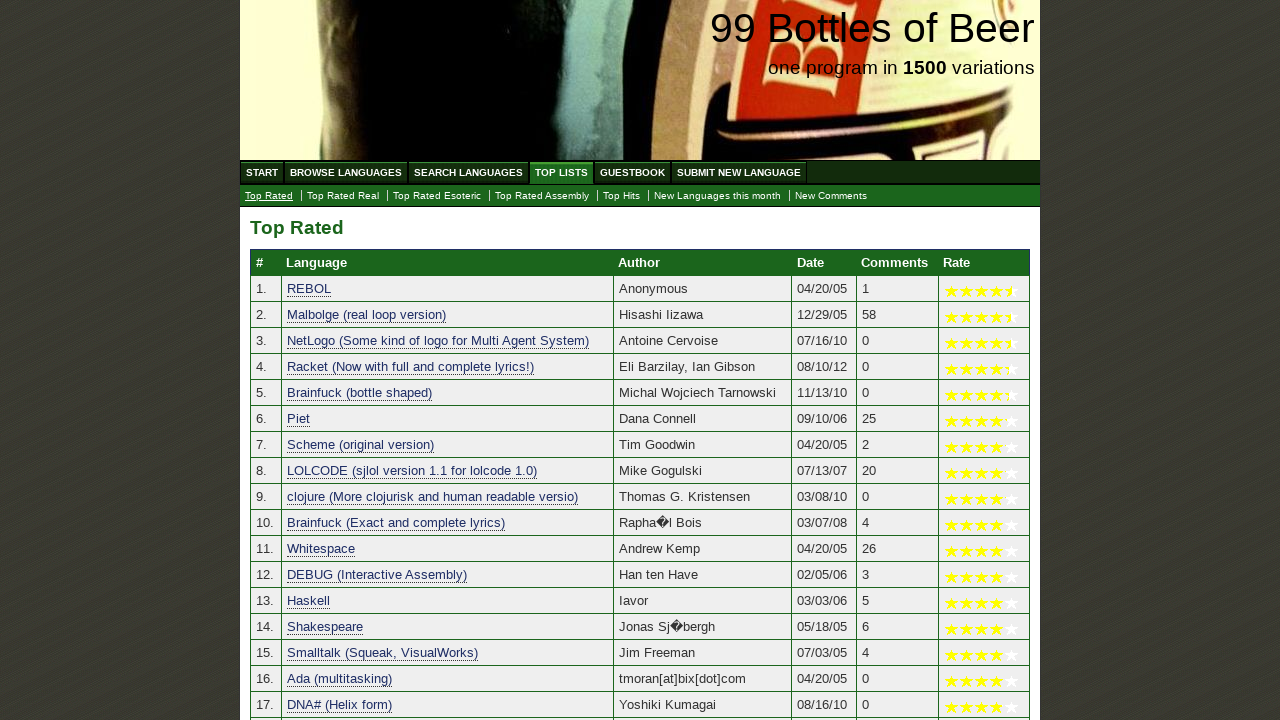

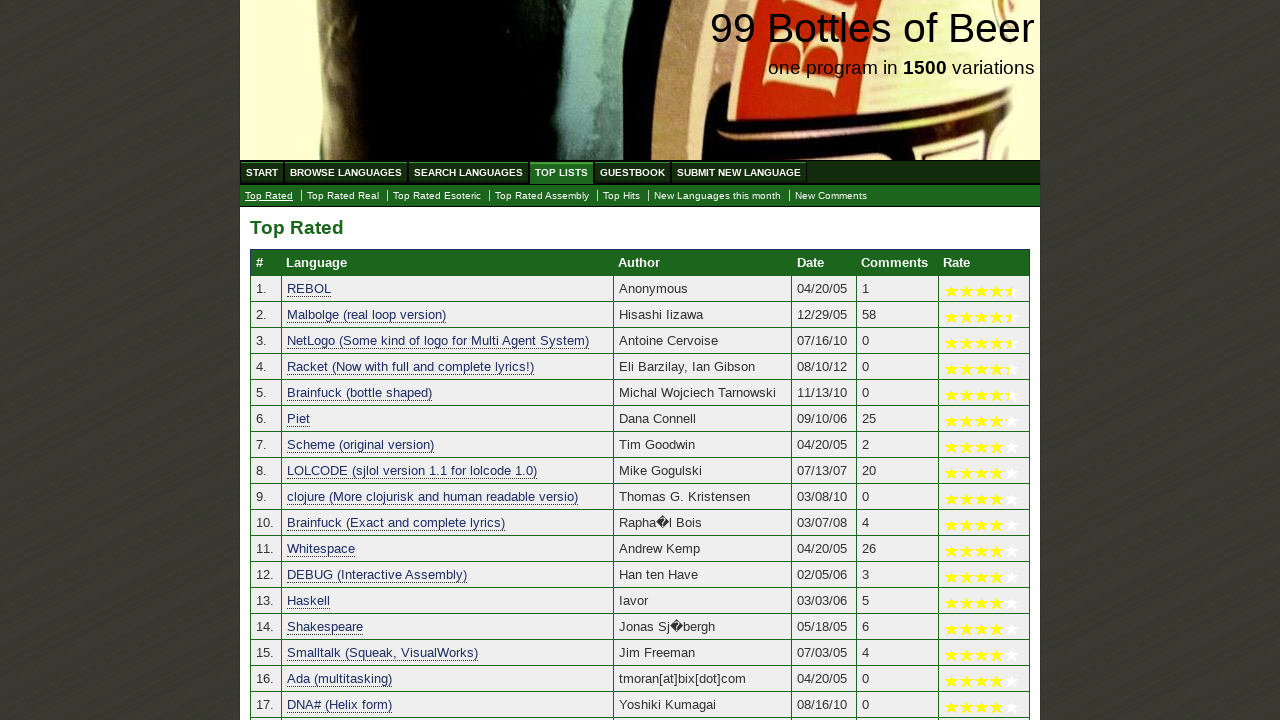